Tests double-click functionality on W3Schools by entering text in a field, double-clicking a copy button, and verifying the text is copied to another field

Starting URL: https://www.w3schools.com/tags/tryit.asp?filename=tryhtml5_ev_ondblclick3

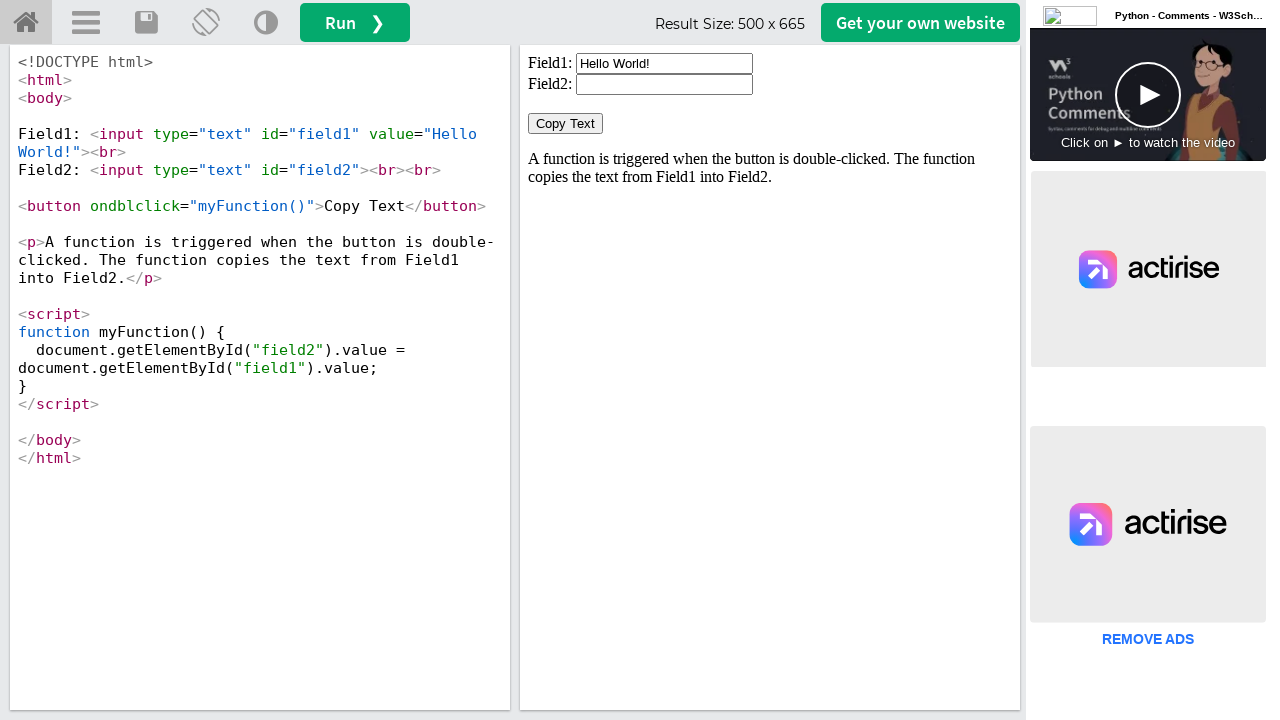

Located iframe with ID 'iframeResult' containing the double-click demo
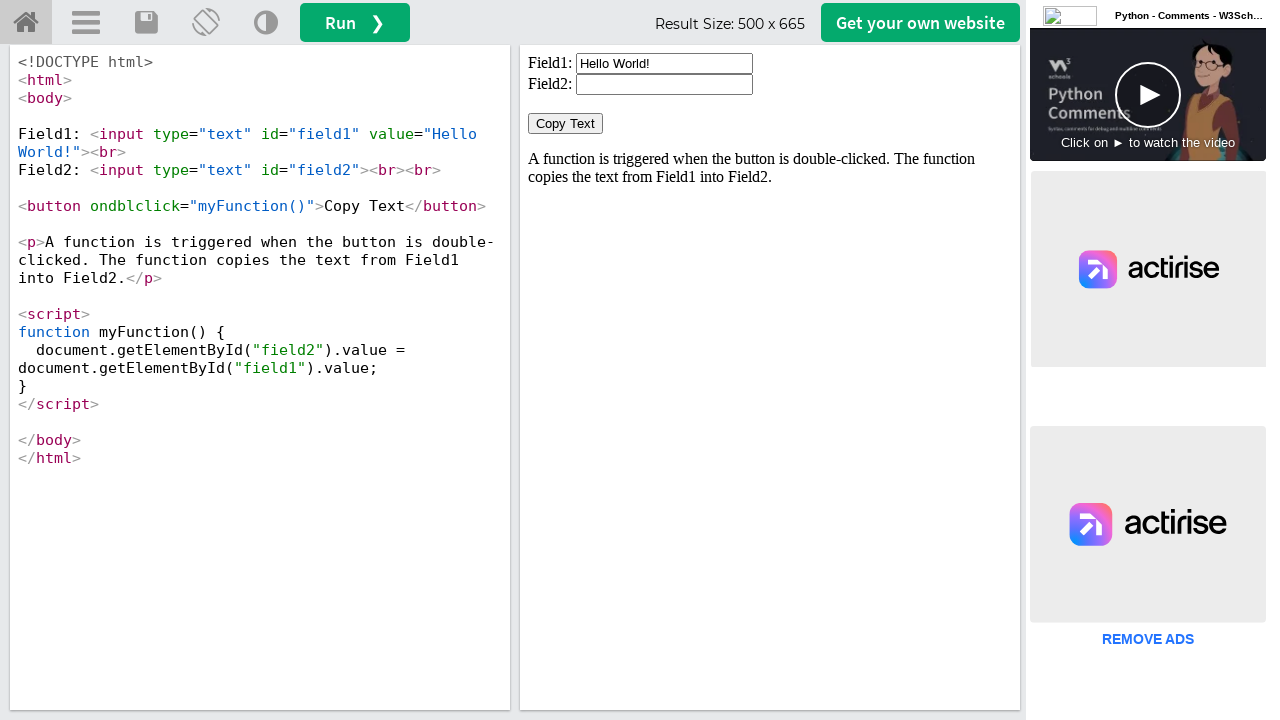

Located input field 'field1' in the iframe
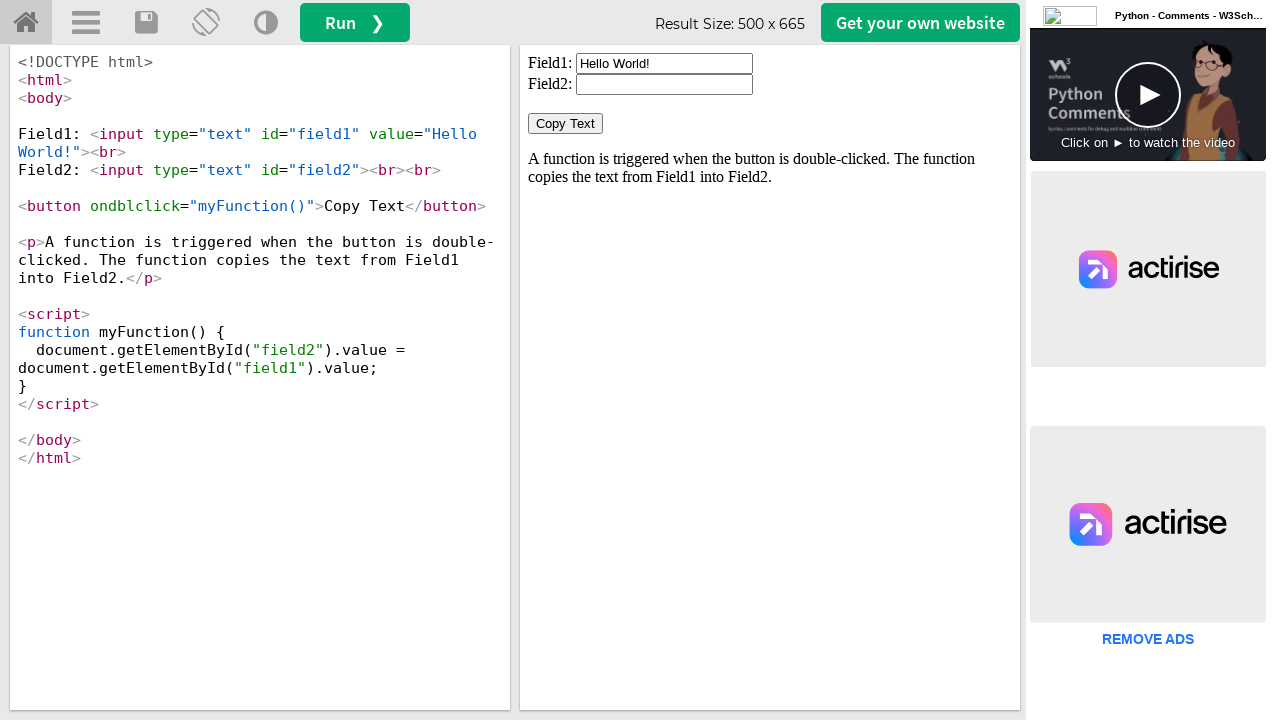

Cleared the input field 'field1' on #iframeResult >> internal:control=enter-frame >> xpath=//input[@id='field1']
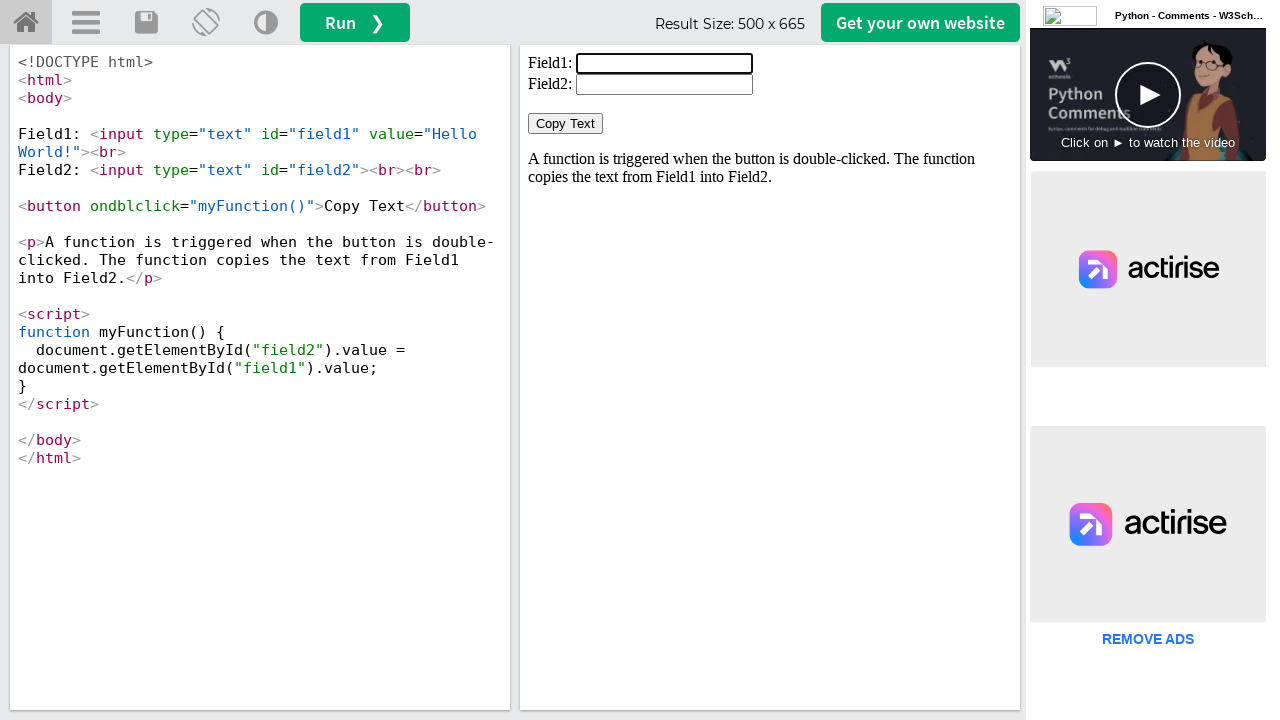

Entered 'Welcome' text into field1 on #iframeResult >> internal:control=enter-frame >> xpath=//input[@id='field1']
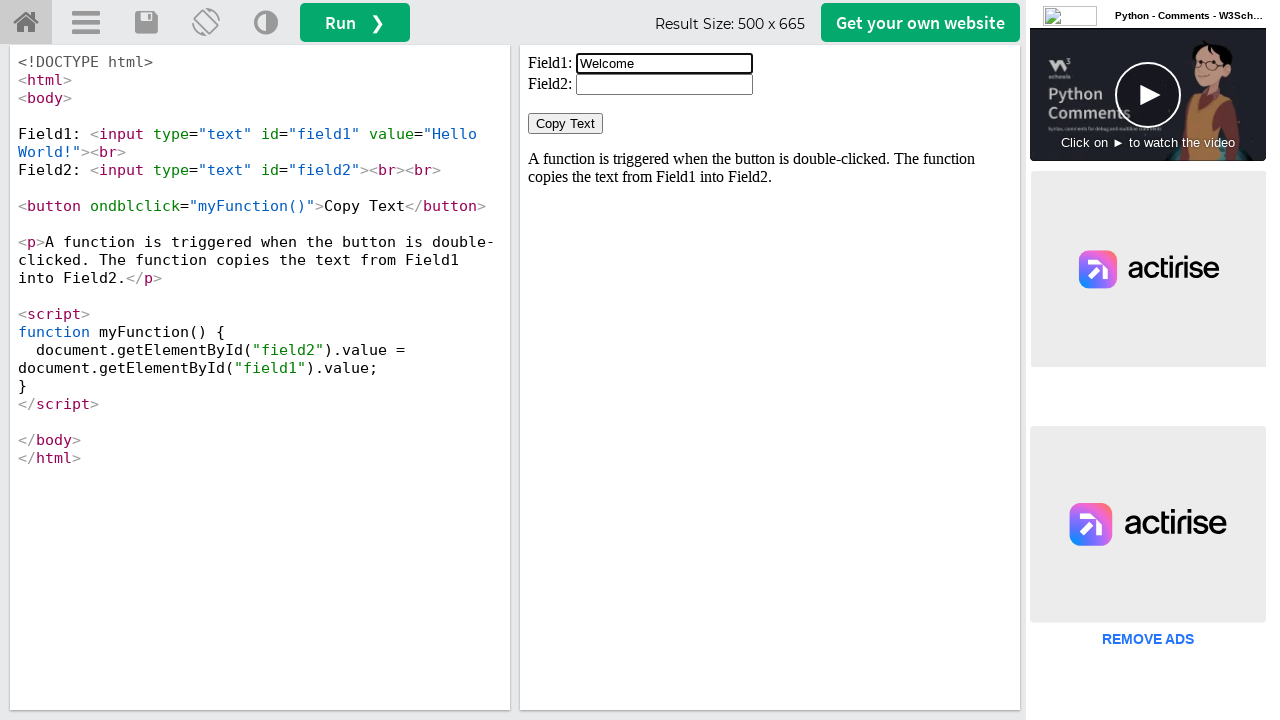

Located the 'Copy Text' button
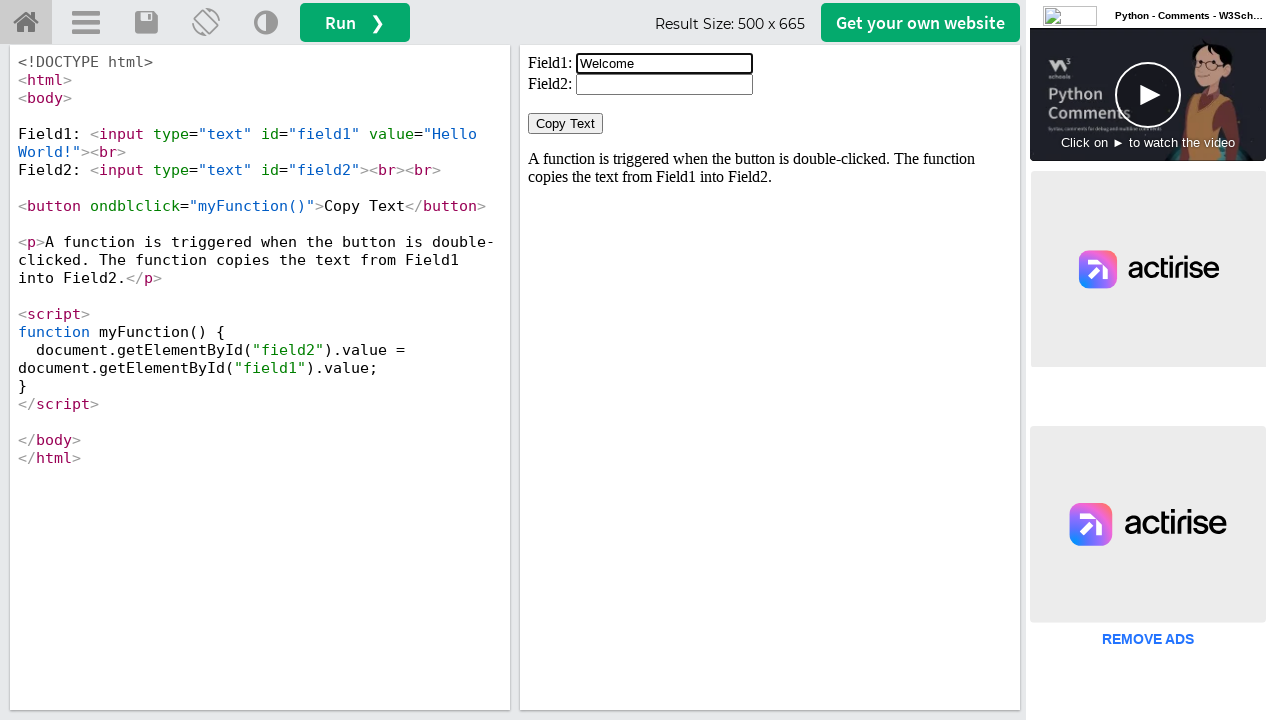

Double-clicked the 'Copy Text' button to trigger copy functionality at (566, 124) on #iframeResult >> internal:control=enter-frame >> xpath=//button[normalize-space(
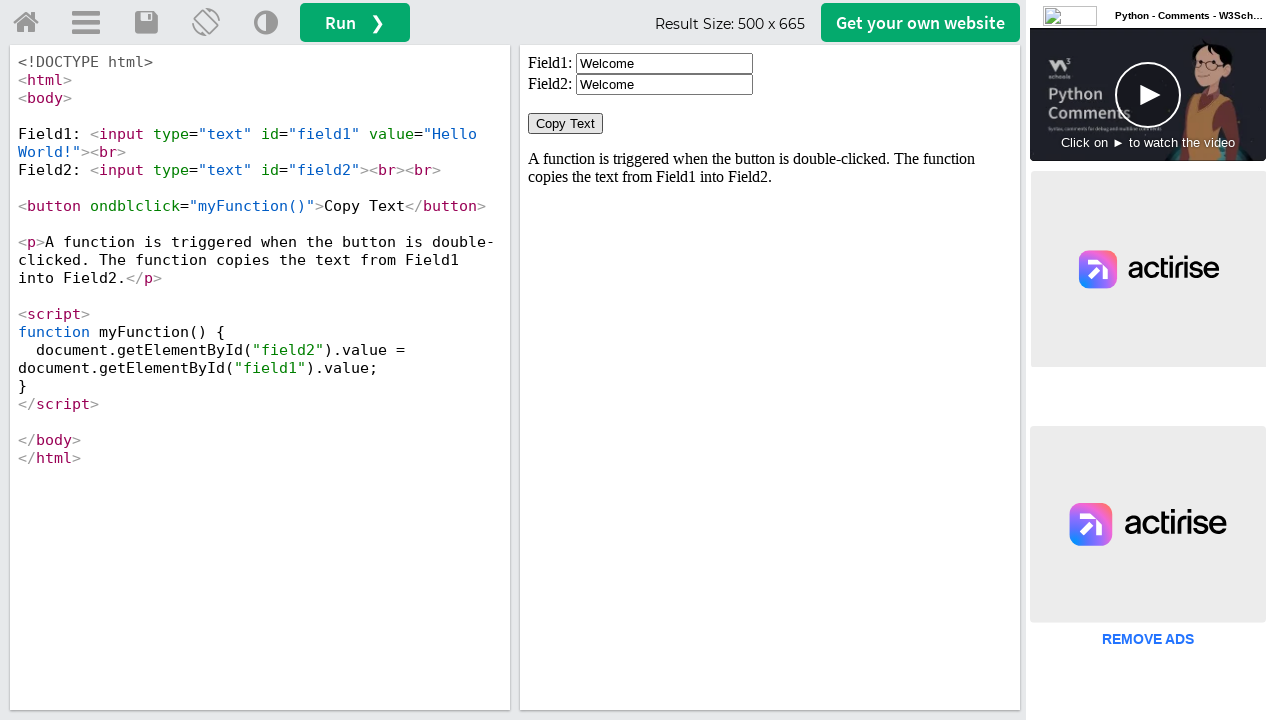

Located input field 'field2' where copied text should appear
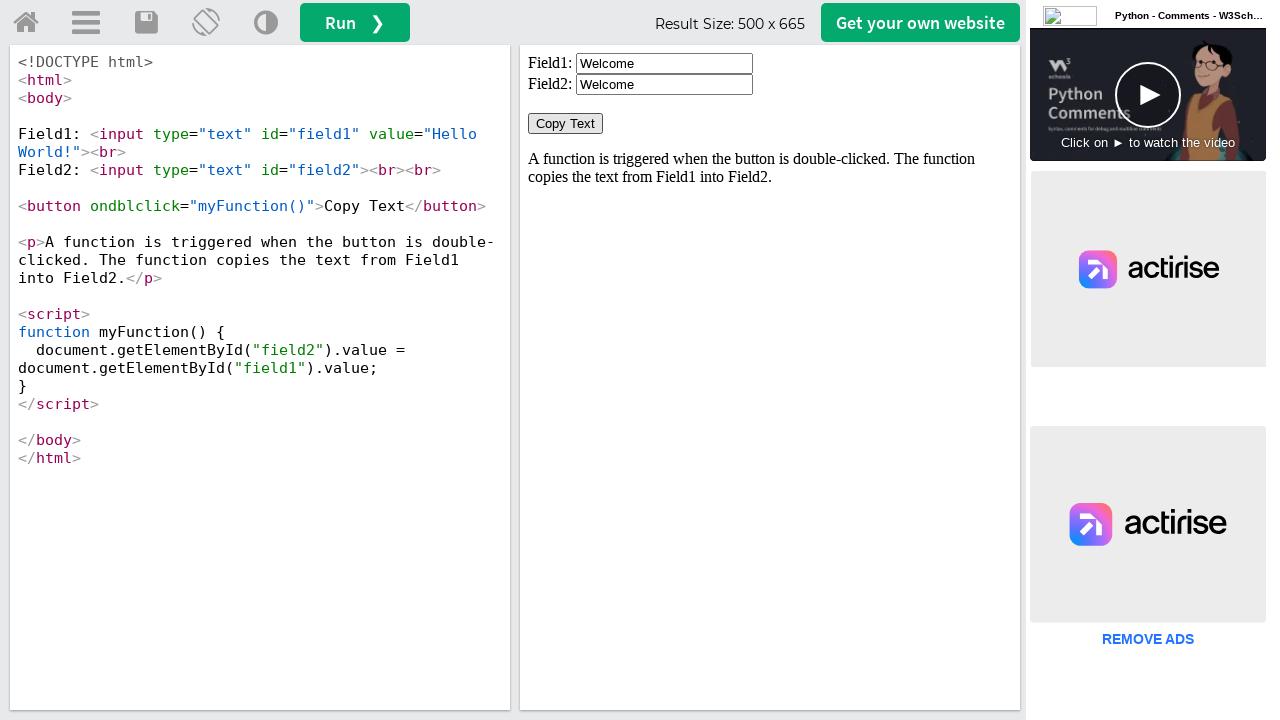

Waited 500ms for the copy action to complete
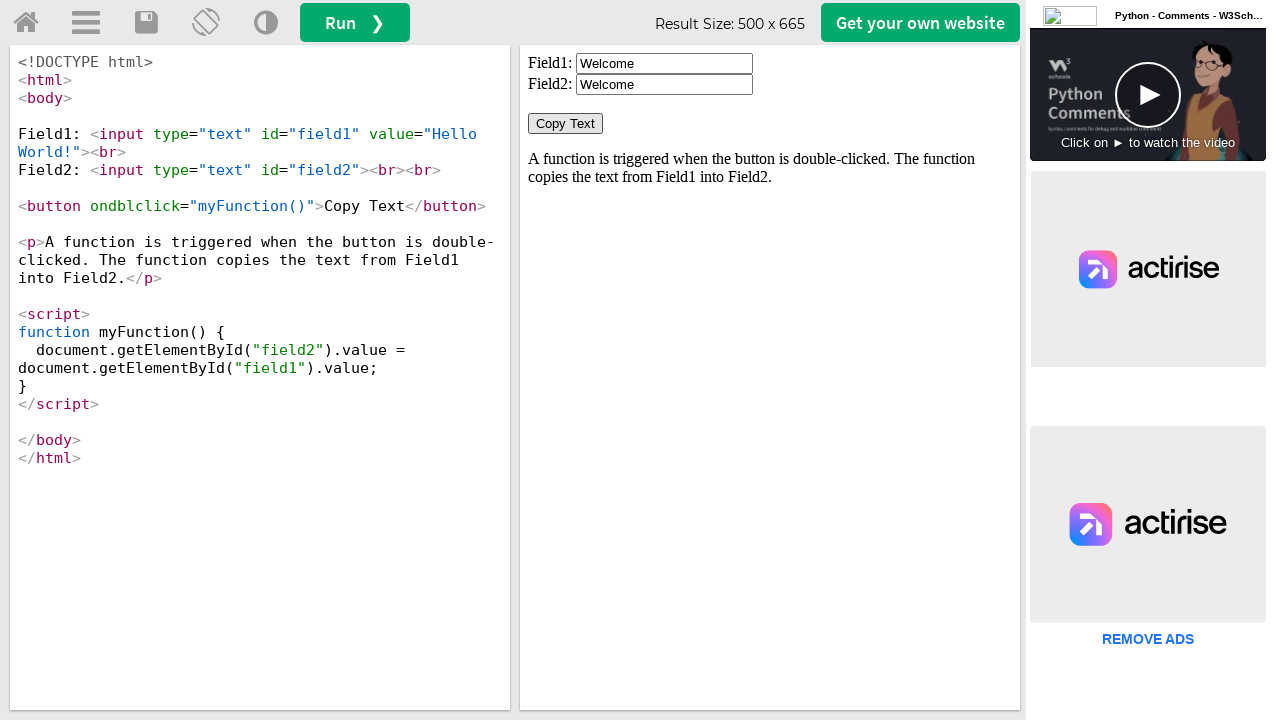

Retrieved the text value from field2 to verify the copy operation
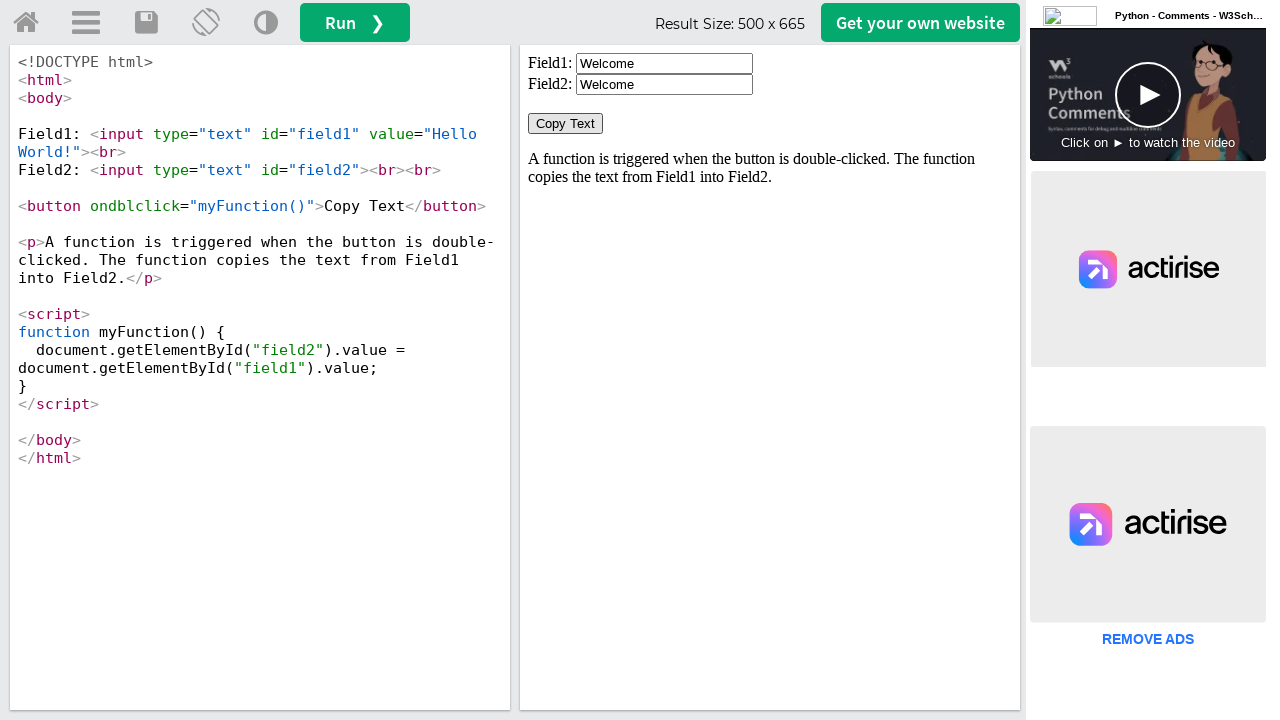

Assertion passed: field2 contains the expected 'Welcome' text copied from field1
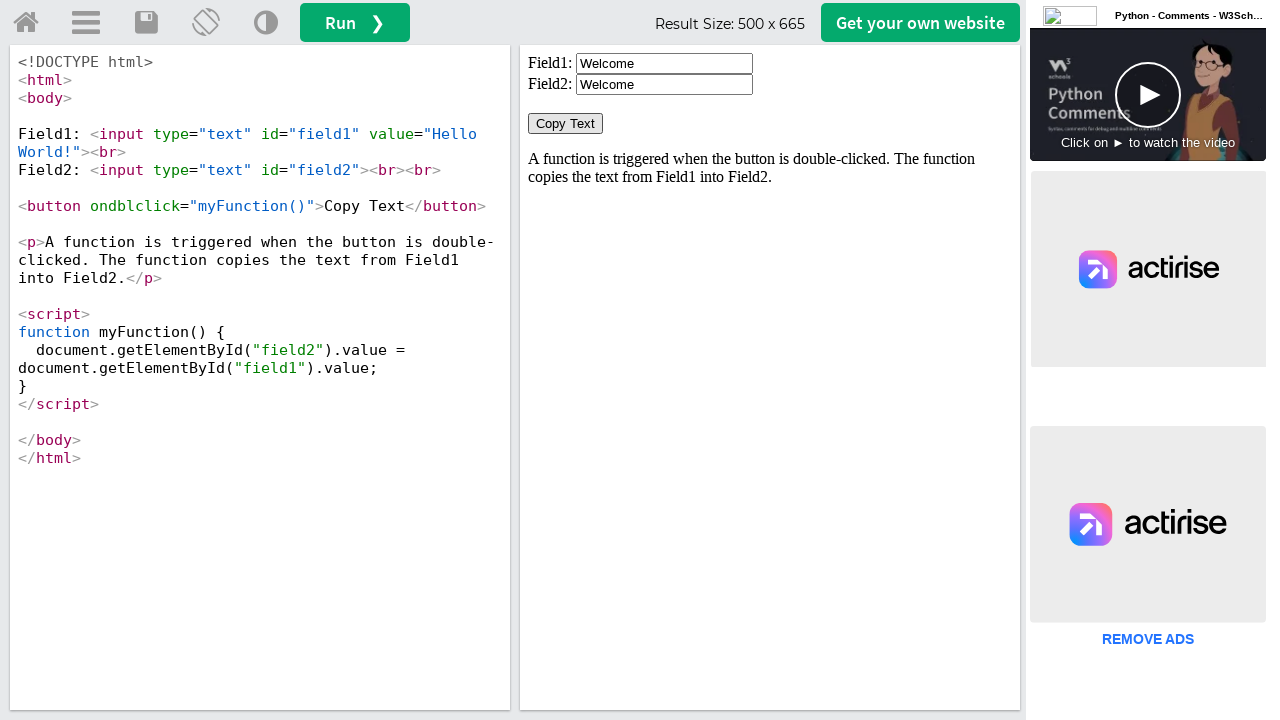

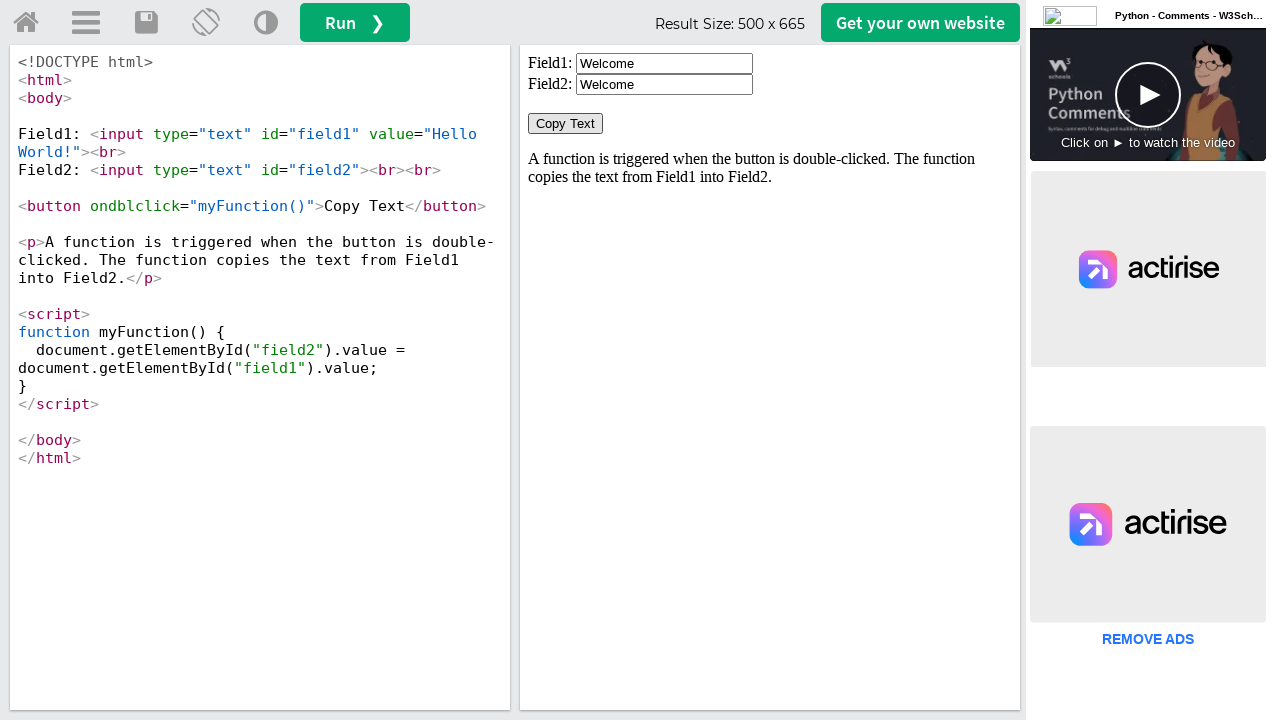